Tests iframe interaction by switching to an iframe, clearing a text box, entering text, verifying the text was entered, then switching back to the main content and verifying a header is displayed.

Starting URL: https://loopcamp.vercel.app/iframe.html

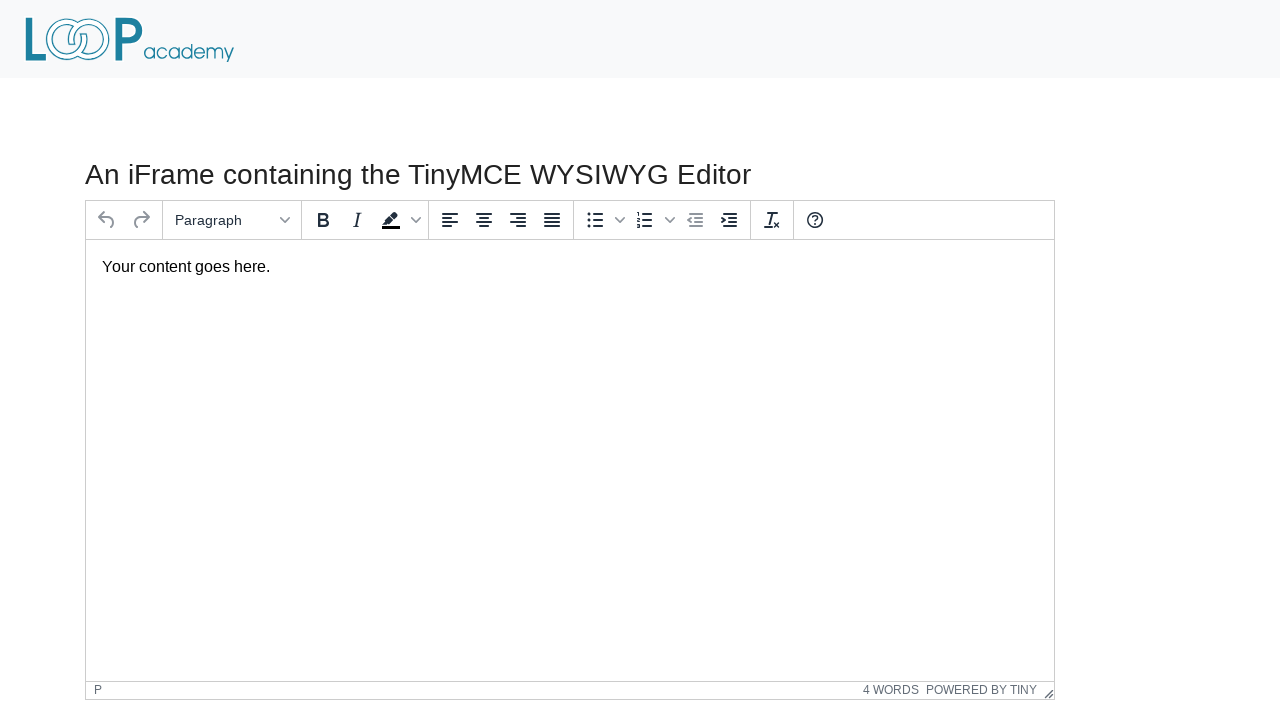

Located the first iframe on the page
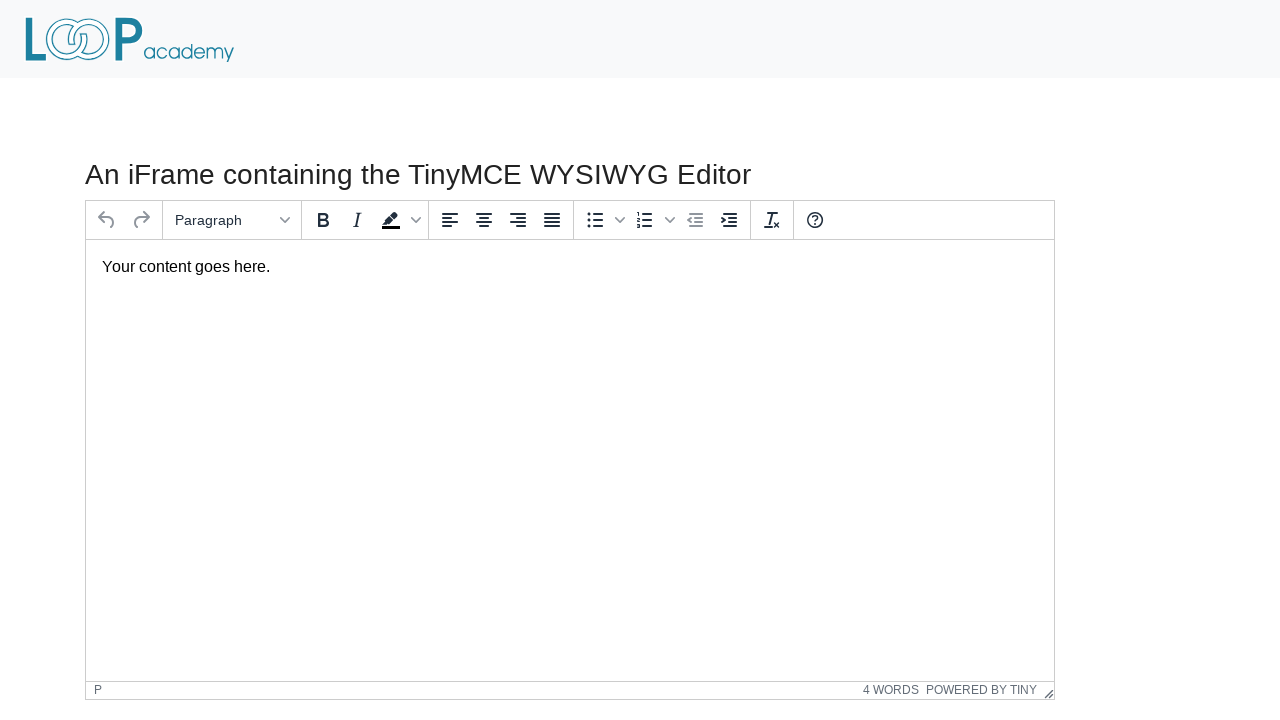

Located textbox with id 'tinymce' inside the iframe
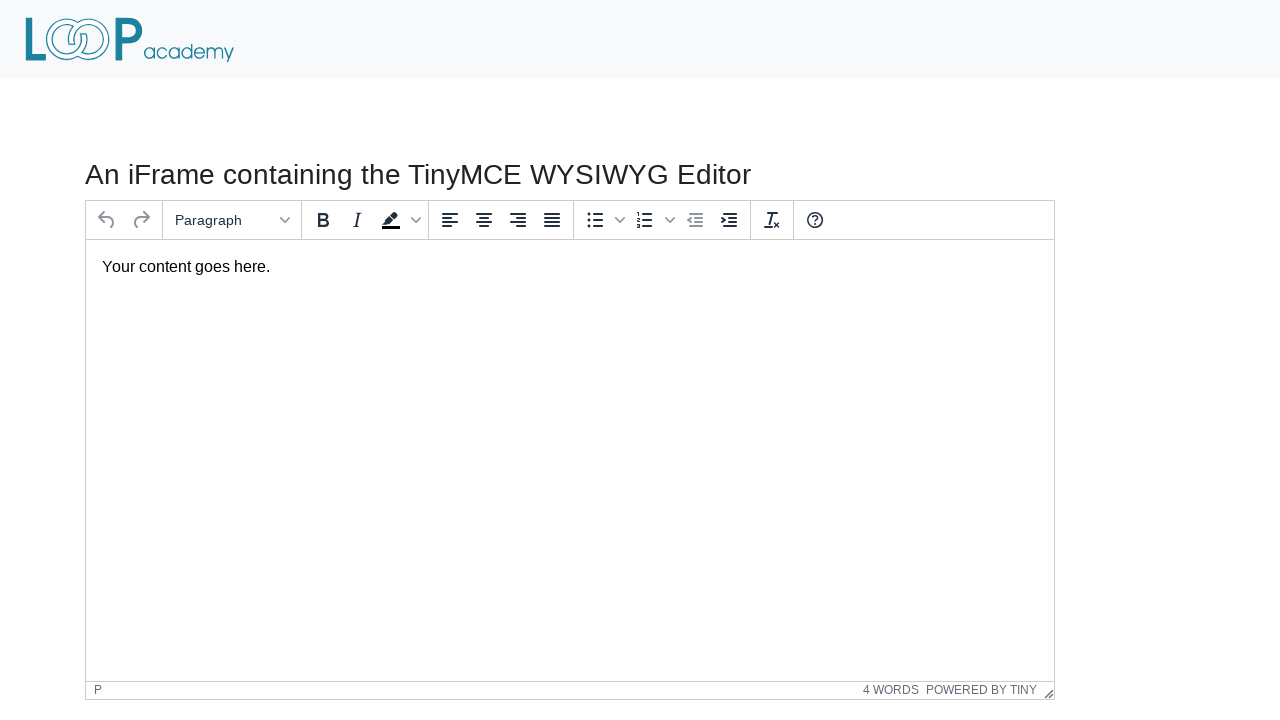

Cleared the textbox content on iframe >> nth=0 >> internal:control=enter-frame >> #tinymce
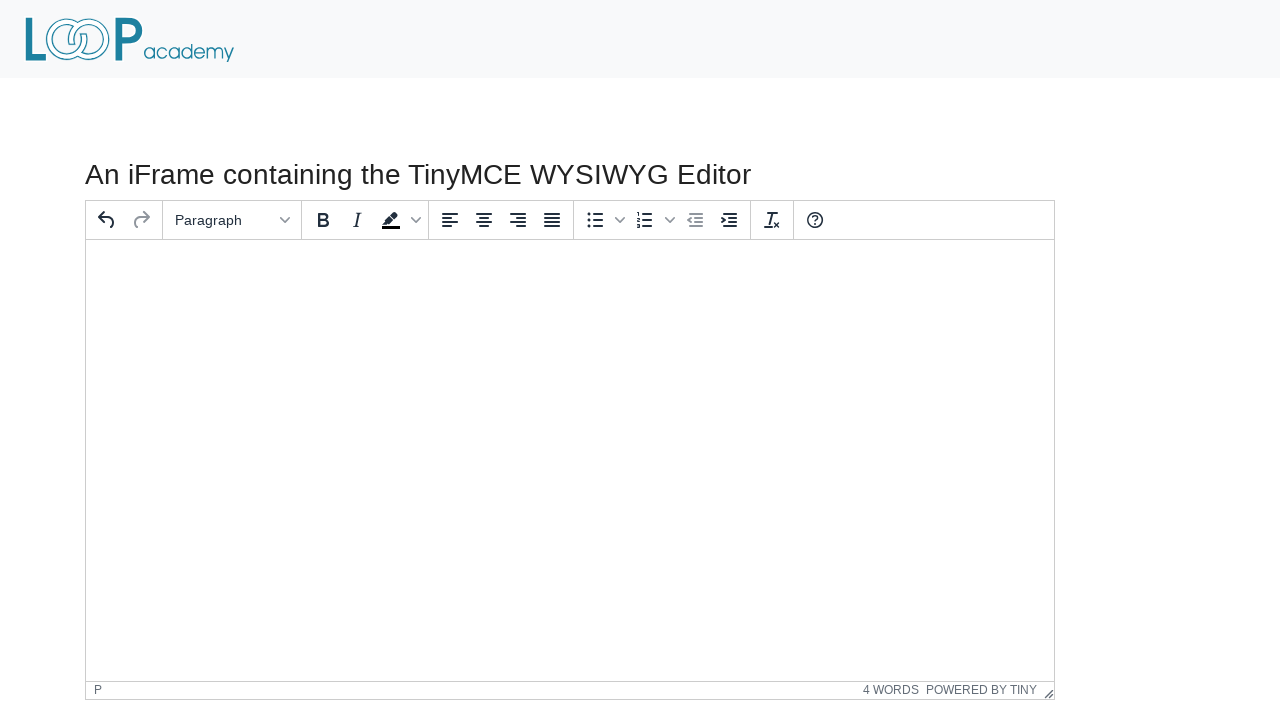

Filled textbox with 'Loopcamp' on iframe >> nth=0 >> internal:control=enter-frame >> #tinymce
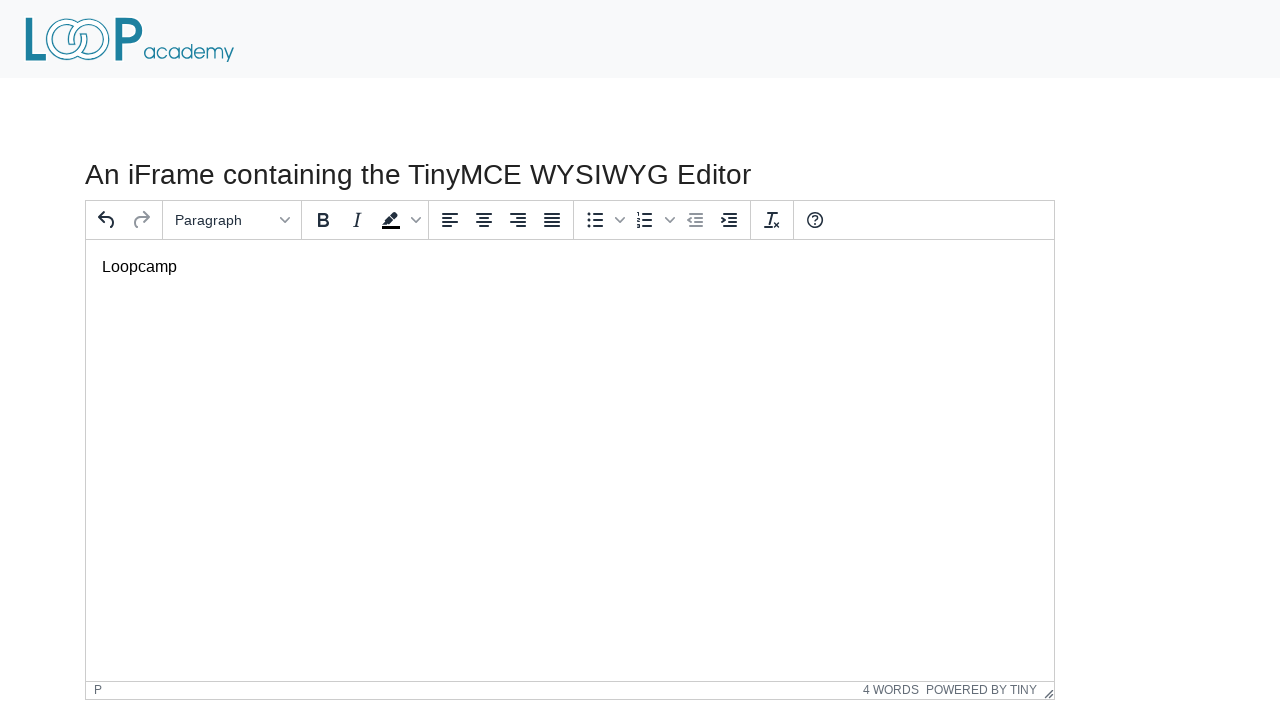

Verified that textbox contains 'Loopcamp'
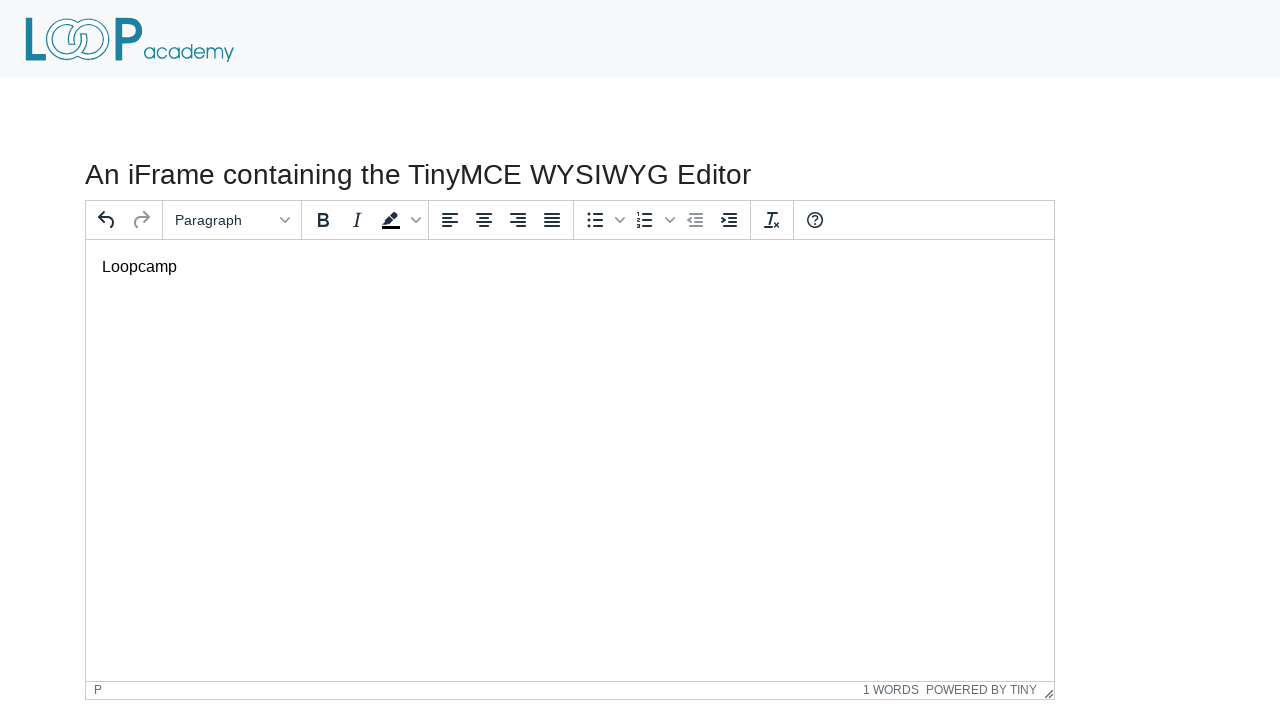

Located header with text 'An iFrame' in main content
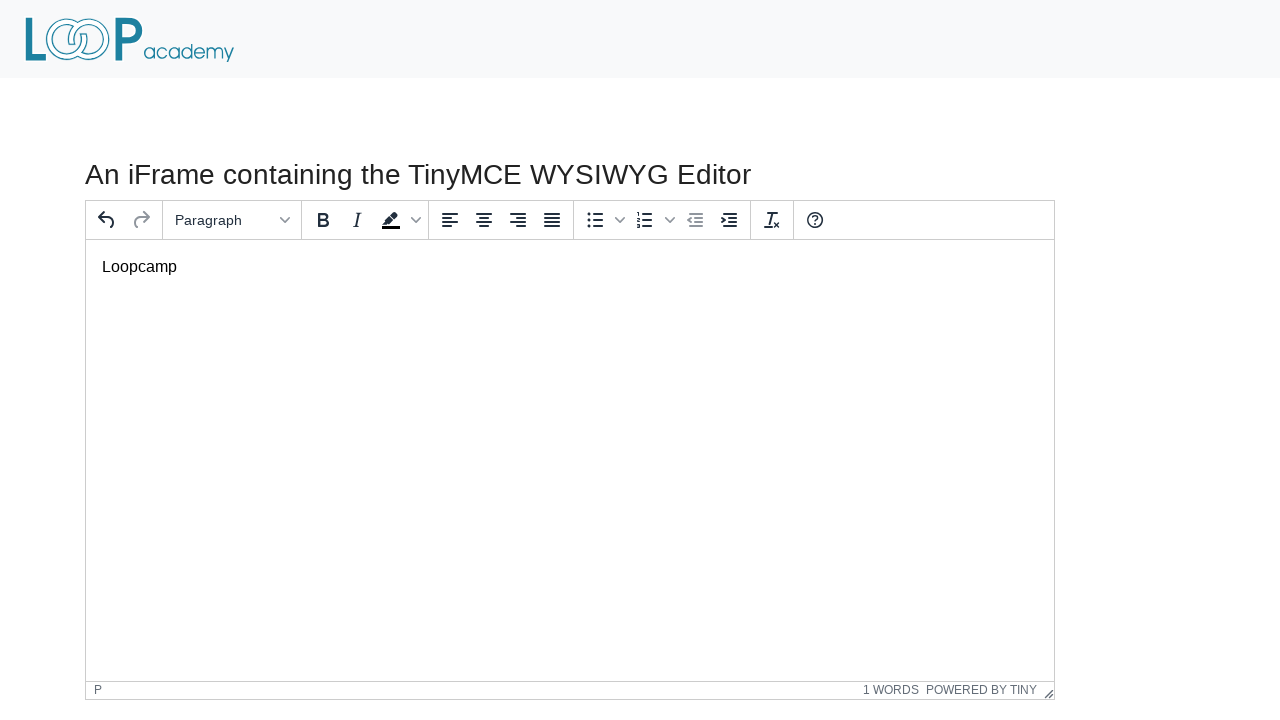

Verified that header is visible on the page
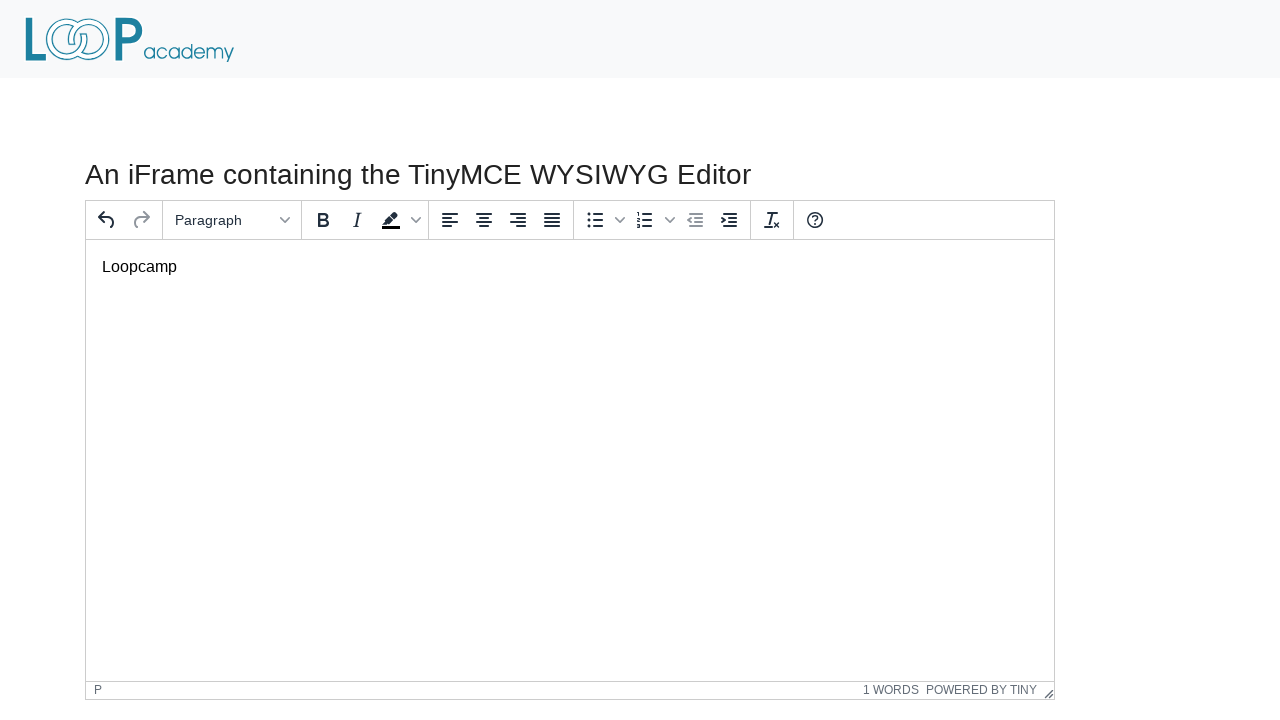

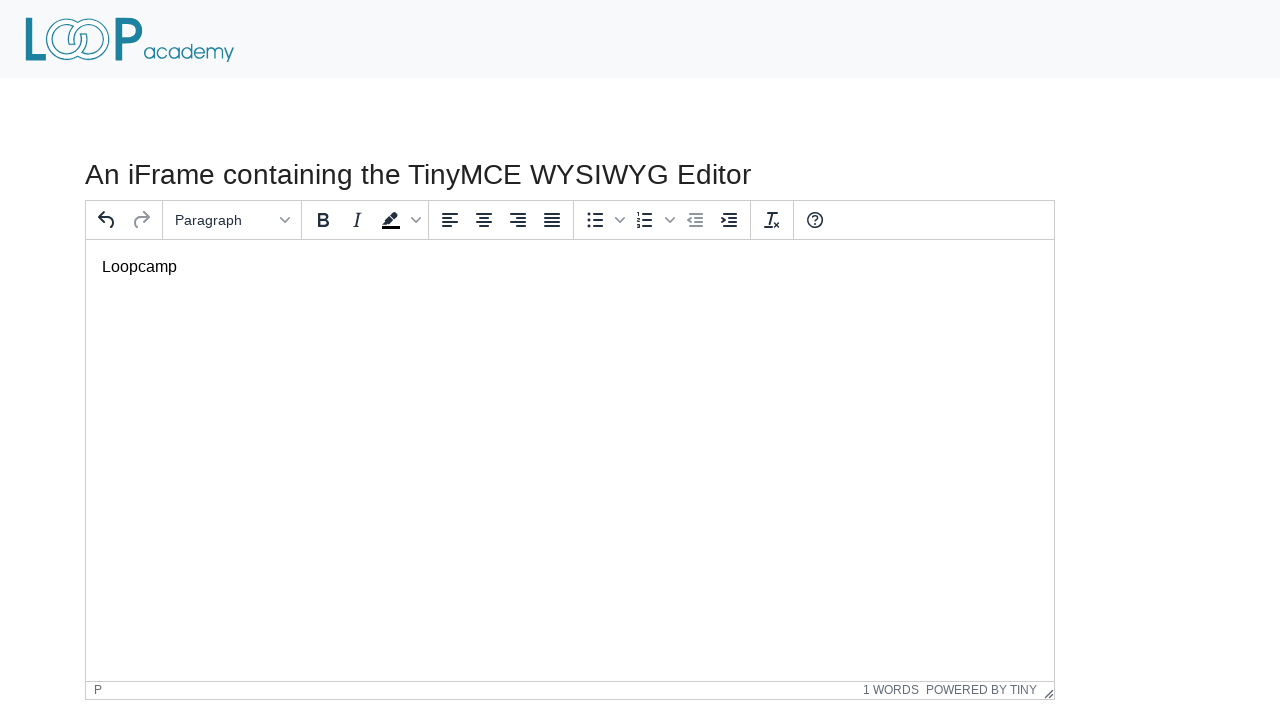